Navigates through ShareSansar website by hovering over menu items and clicking on submenu options to access News, Training, and Company sections

Starting URL: https://www.sharesansar.com/

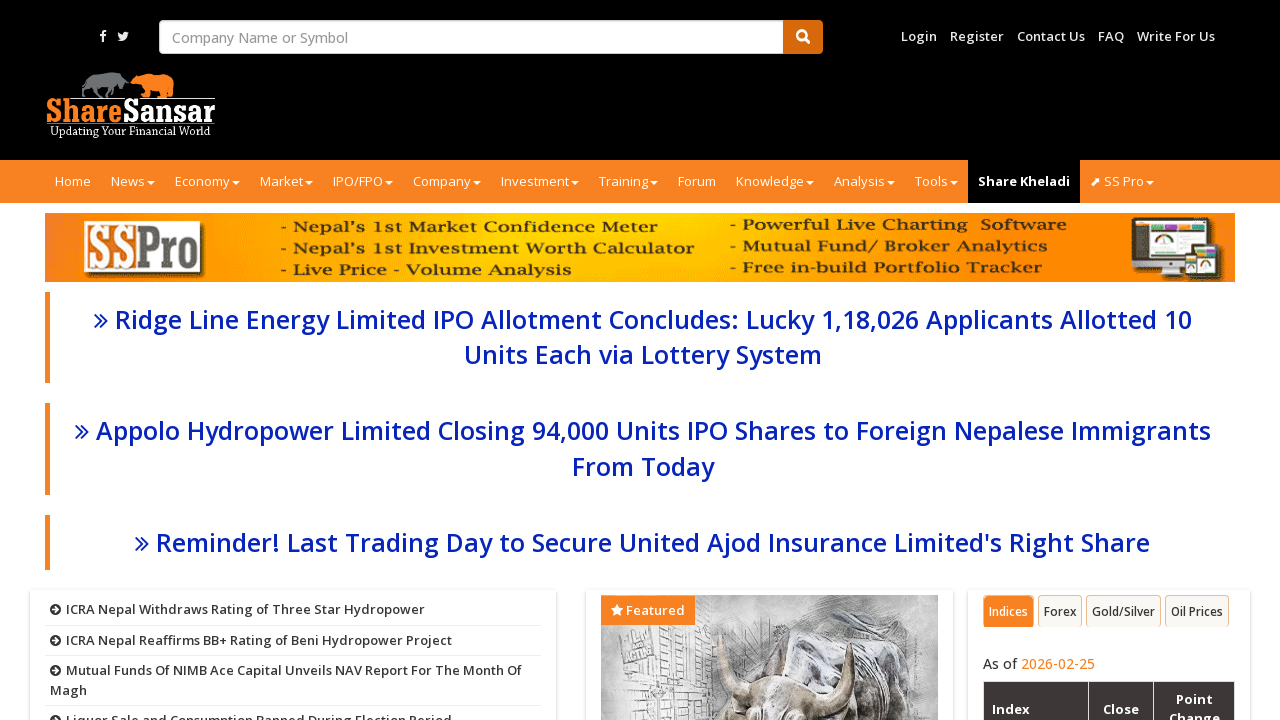

Hovered over News menu item at (133, 182) on xpath=//a[contains(text(),'News')]
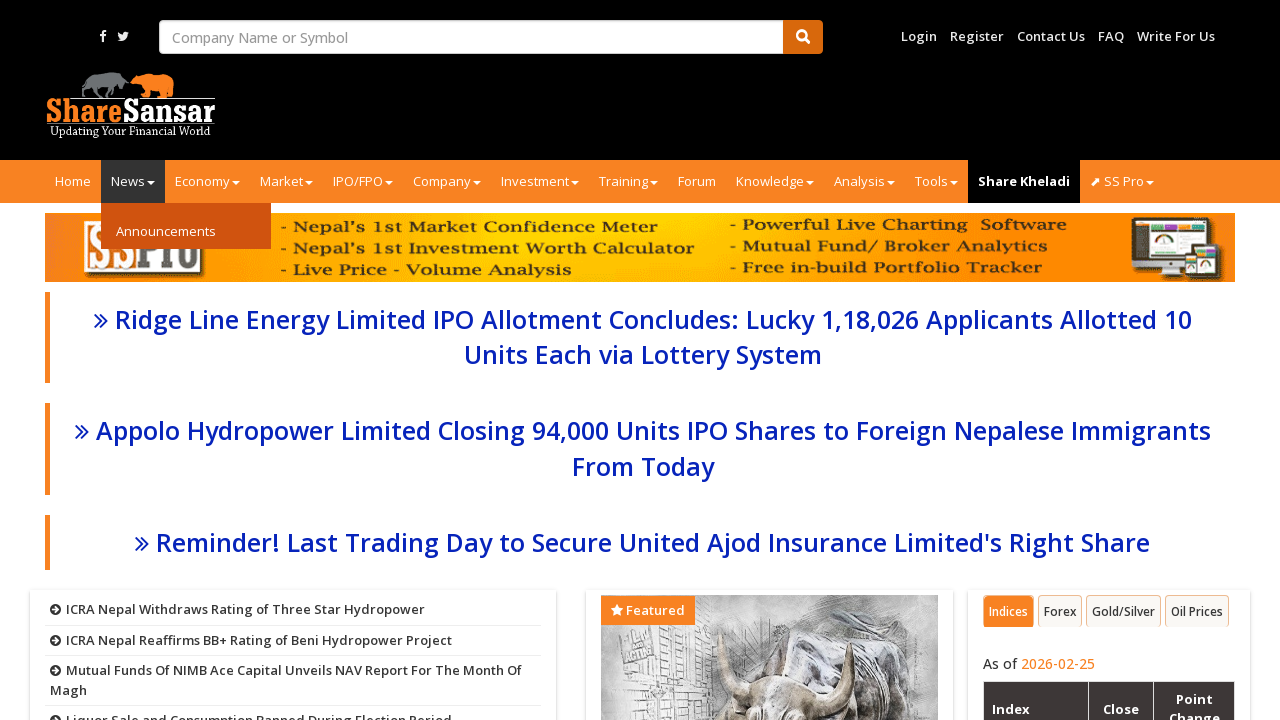

Clicked on All News submenu option at (186, 221) on xpath=//a[normalize-space()='All News']
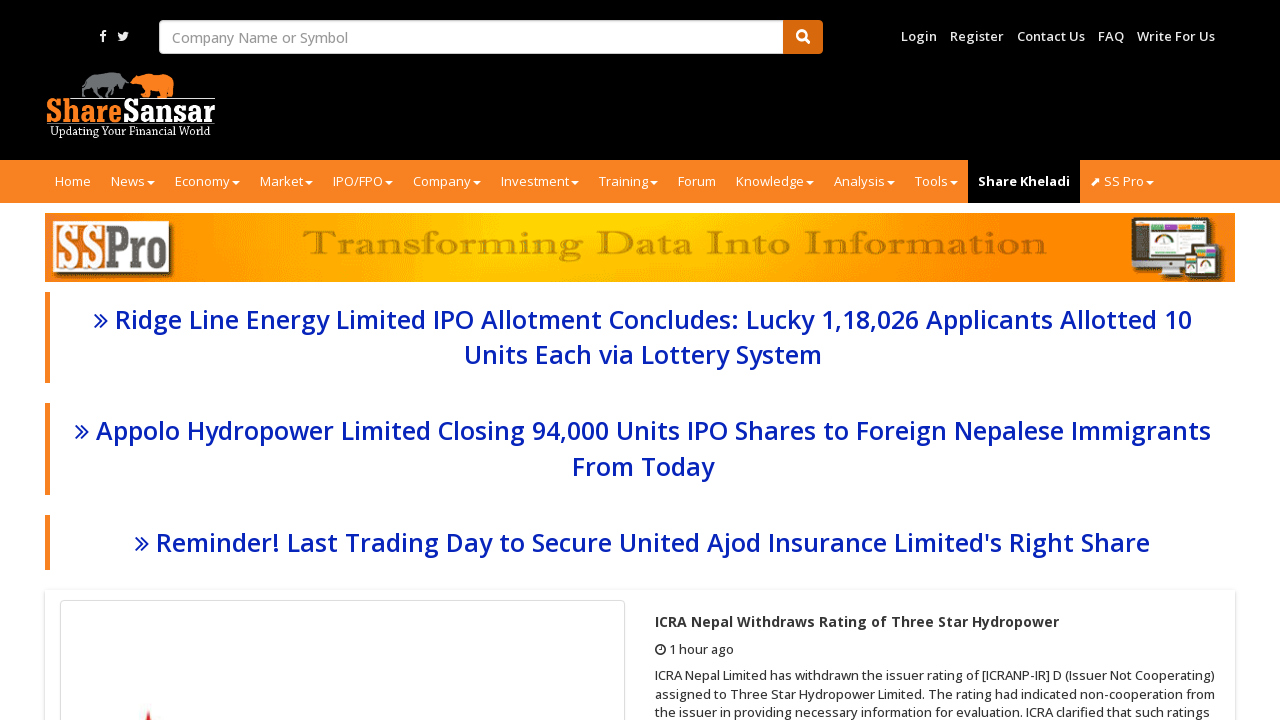

News page loaded successfully
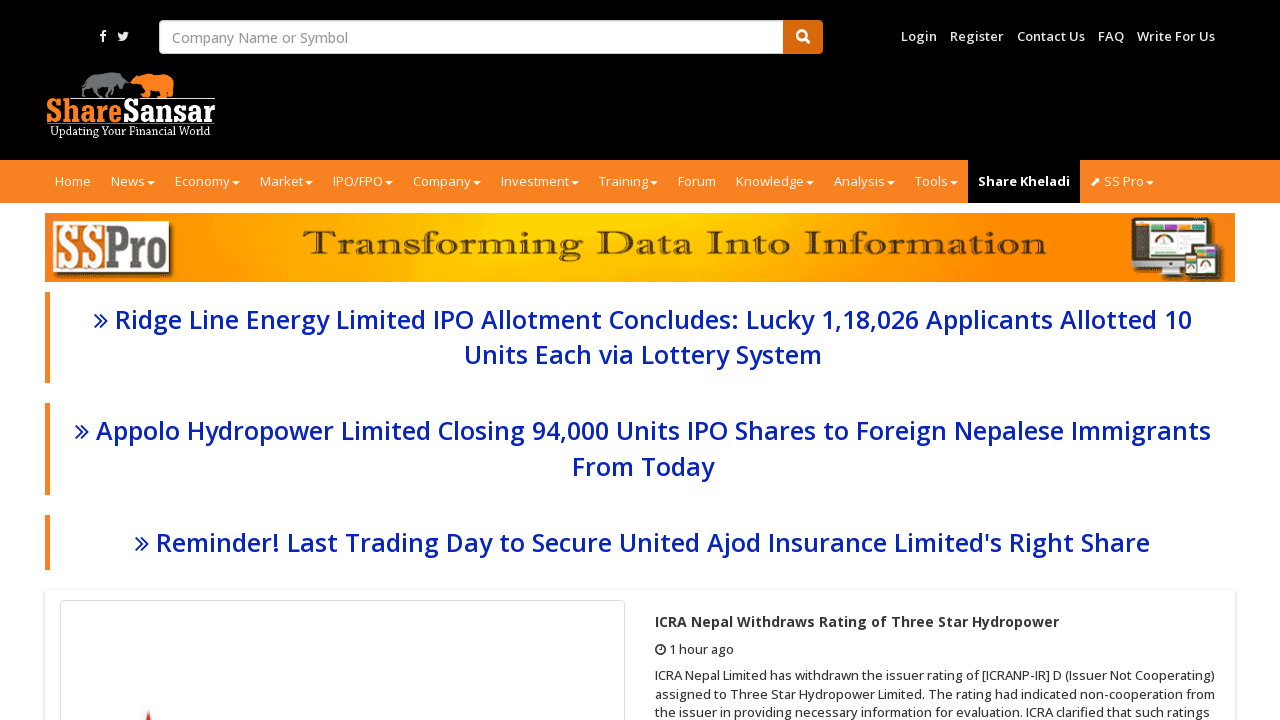

Hovered over Training menu item at (628, 182) on xpath=//a[normalize-space()='Training']
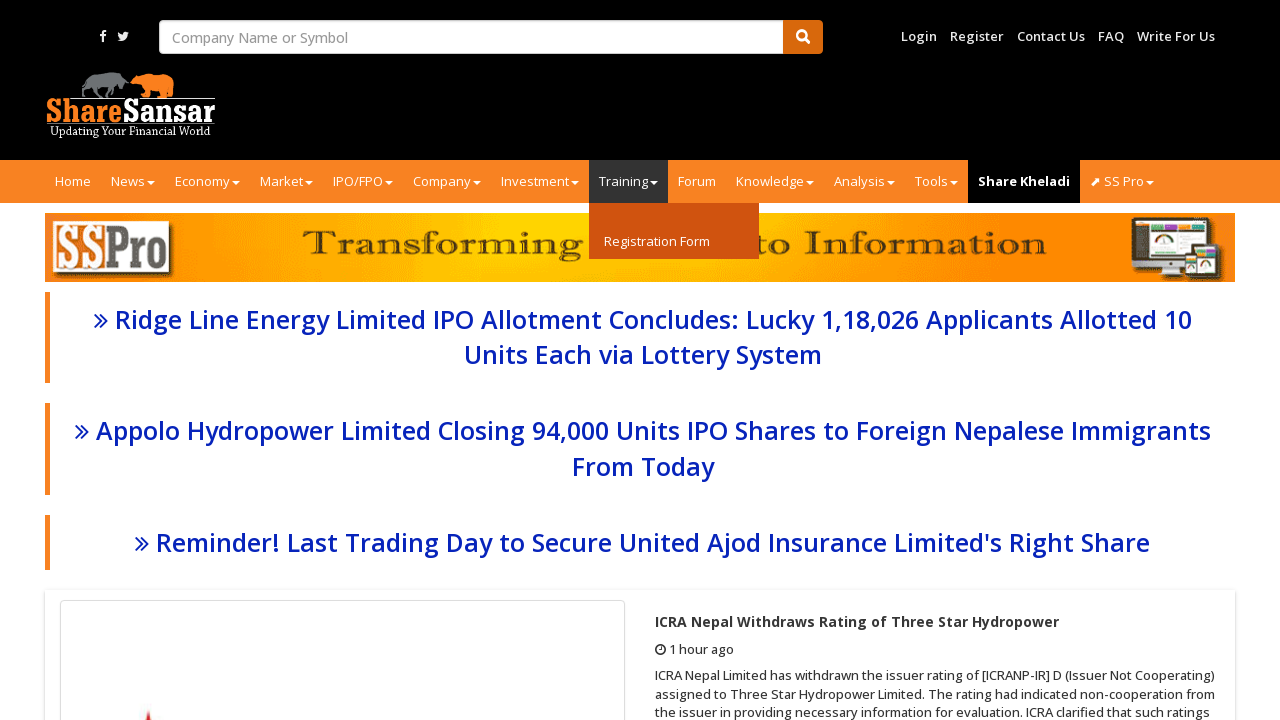

Clicked on Technical Analysis Training submenu option at (674, 256) on xpath=//a[@href='/technical-analysis-training']
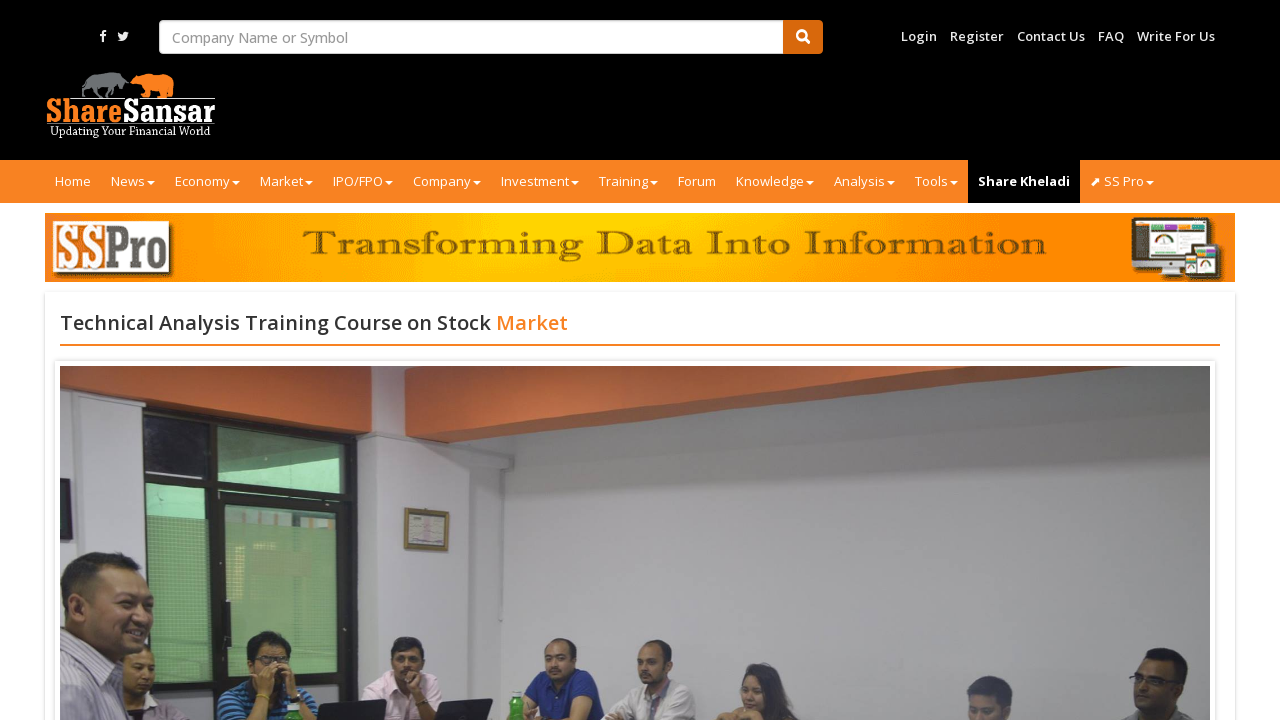

Technical Analysis Training page loaded successfully
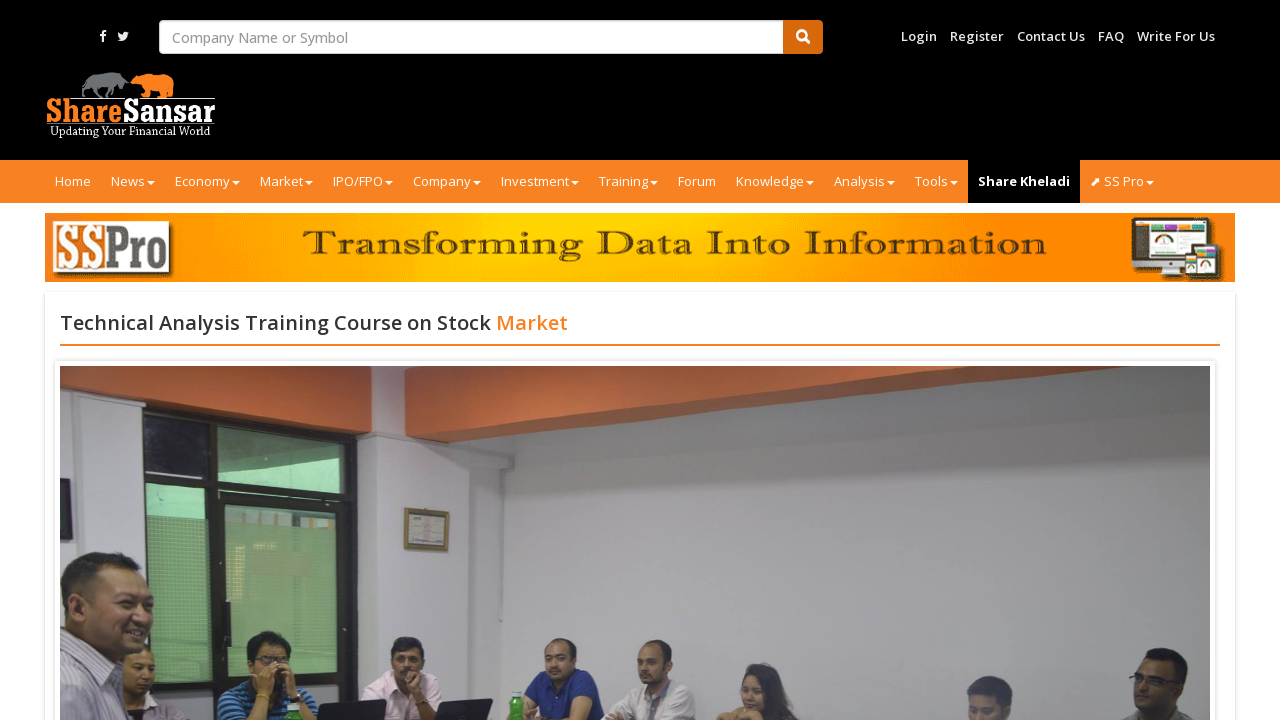

Hovered over Company menu item at (447, 182) on xpath=//a[normalize-space()='Company']
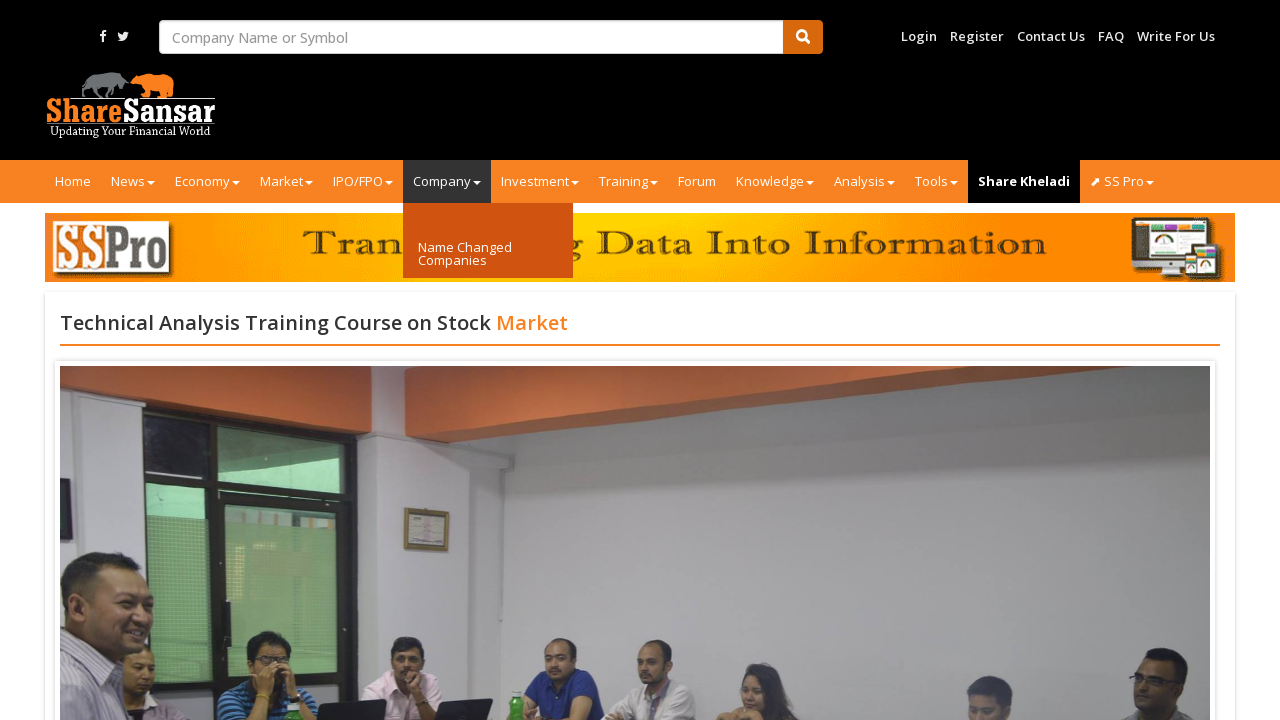

Clicked on Merged Companies submenu option at (488, 291) on xpath=//a[normalize-space()='Merged Companies']
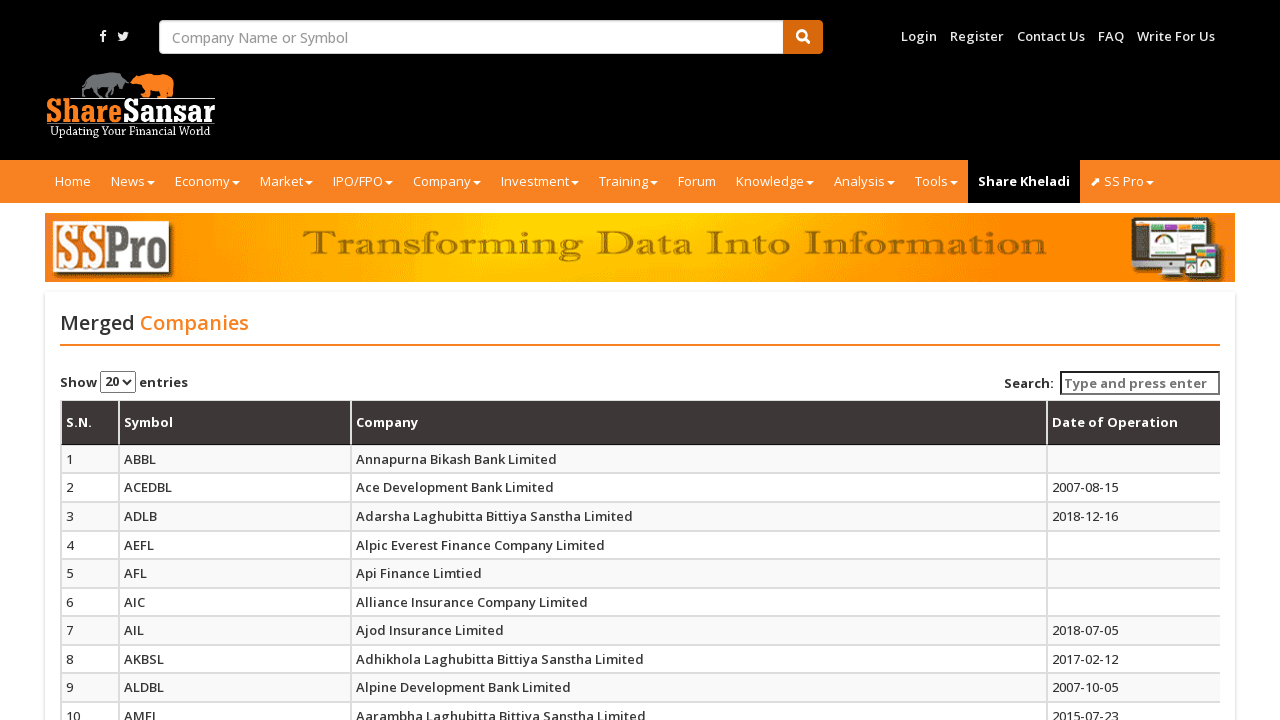

Merged Companies page loaded successfully
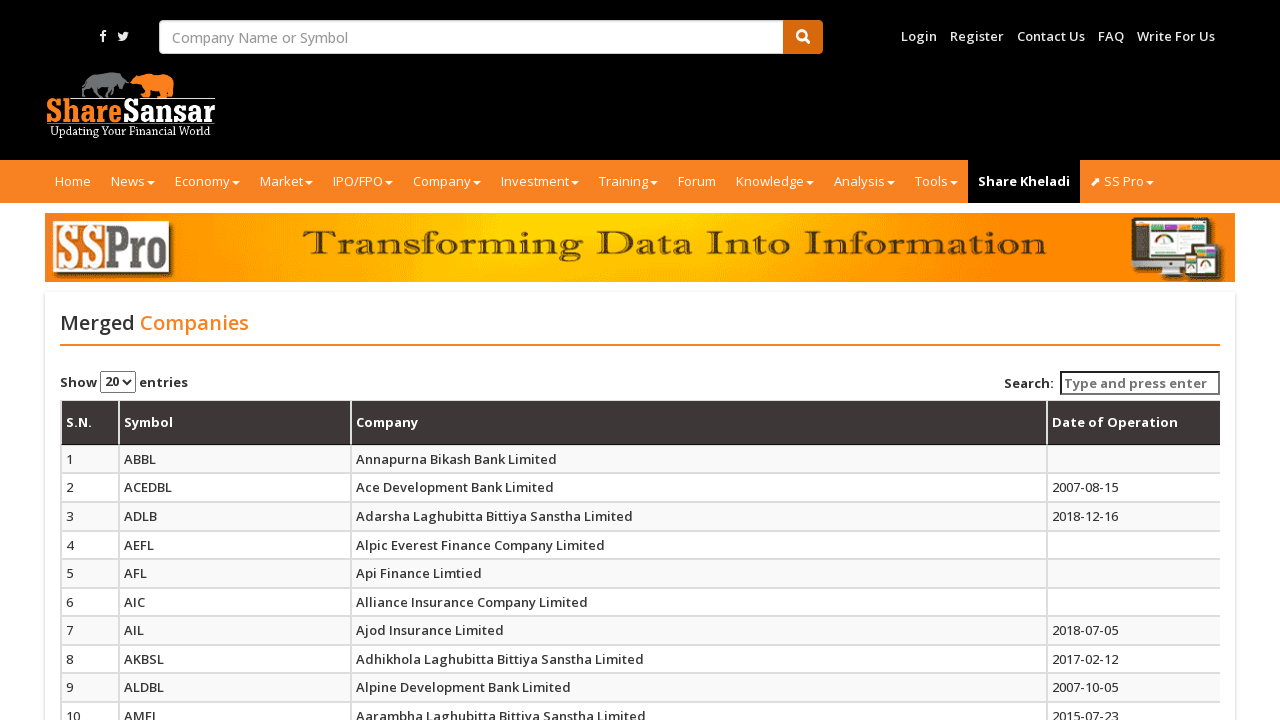

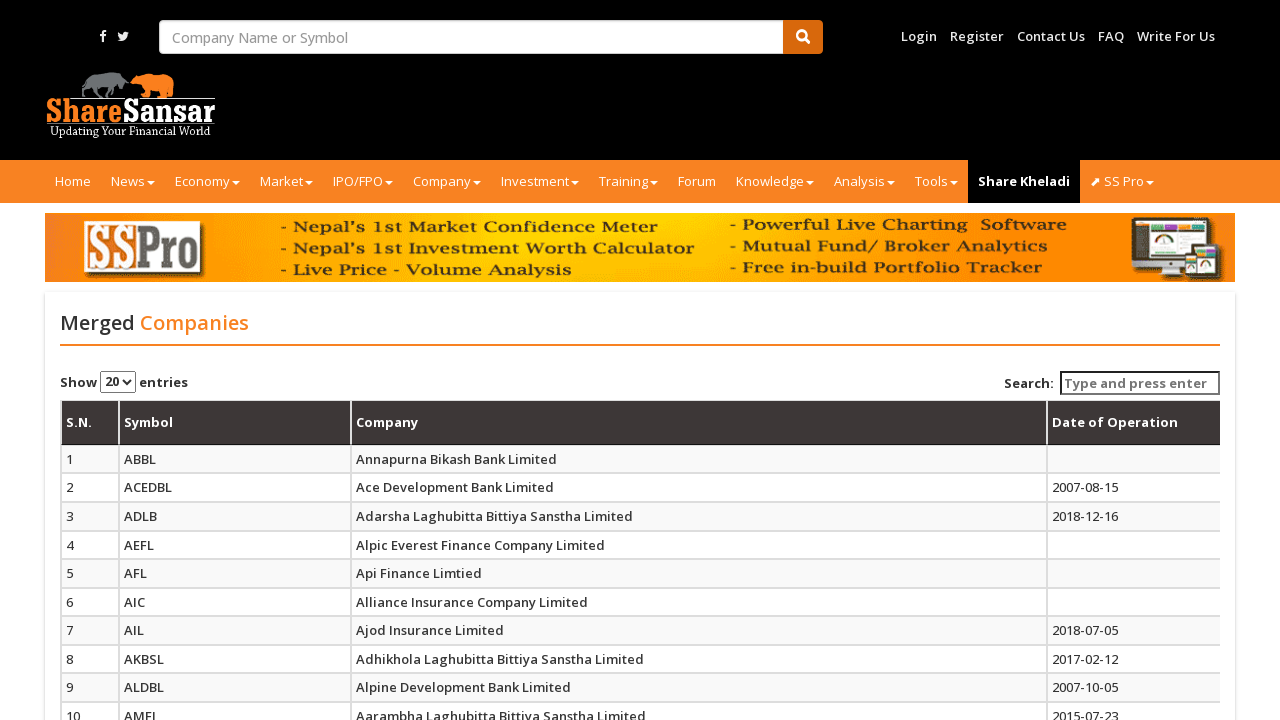